Tests dynamic content loading by clicking a start button and waiting for hidden content to become visible, then verifying the loaded text is displayed.

Starting URL: https://the-internet.herokuapp.com/dynamic_loading/1

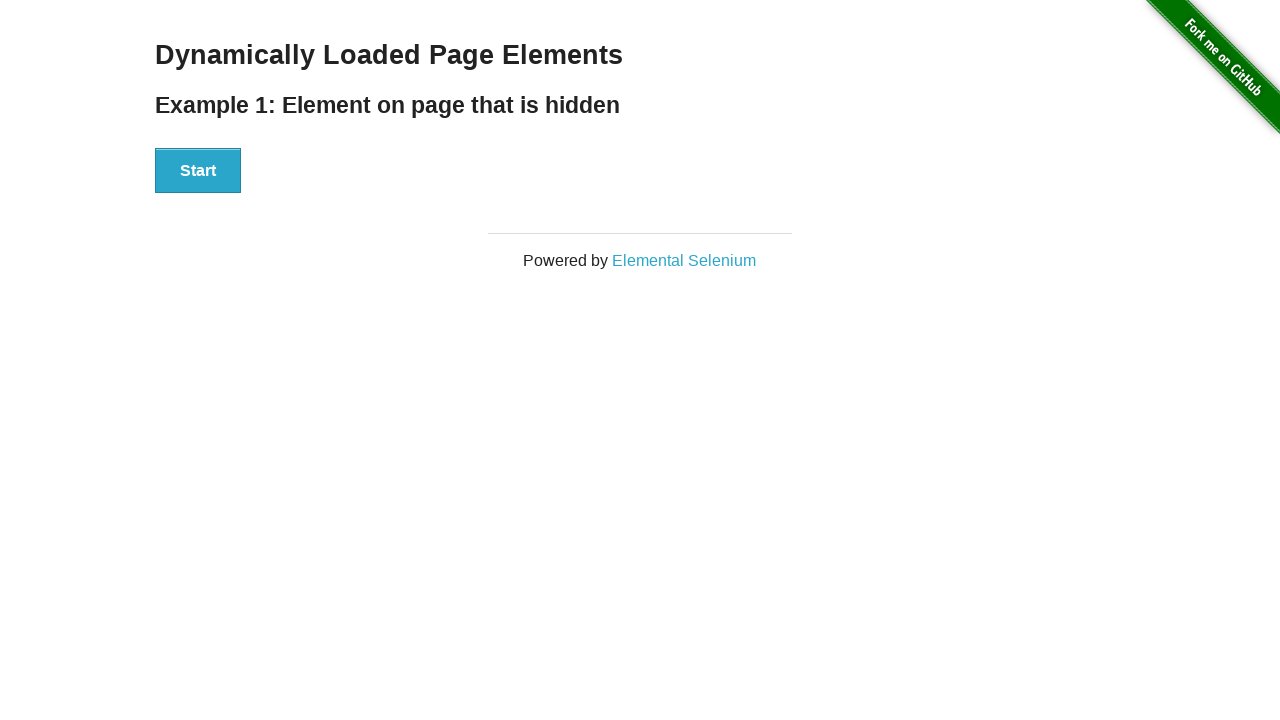

Clicked the start button to trigger dynamic content loading at (198, 171) on #start button
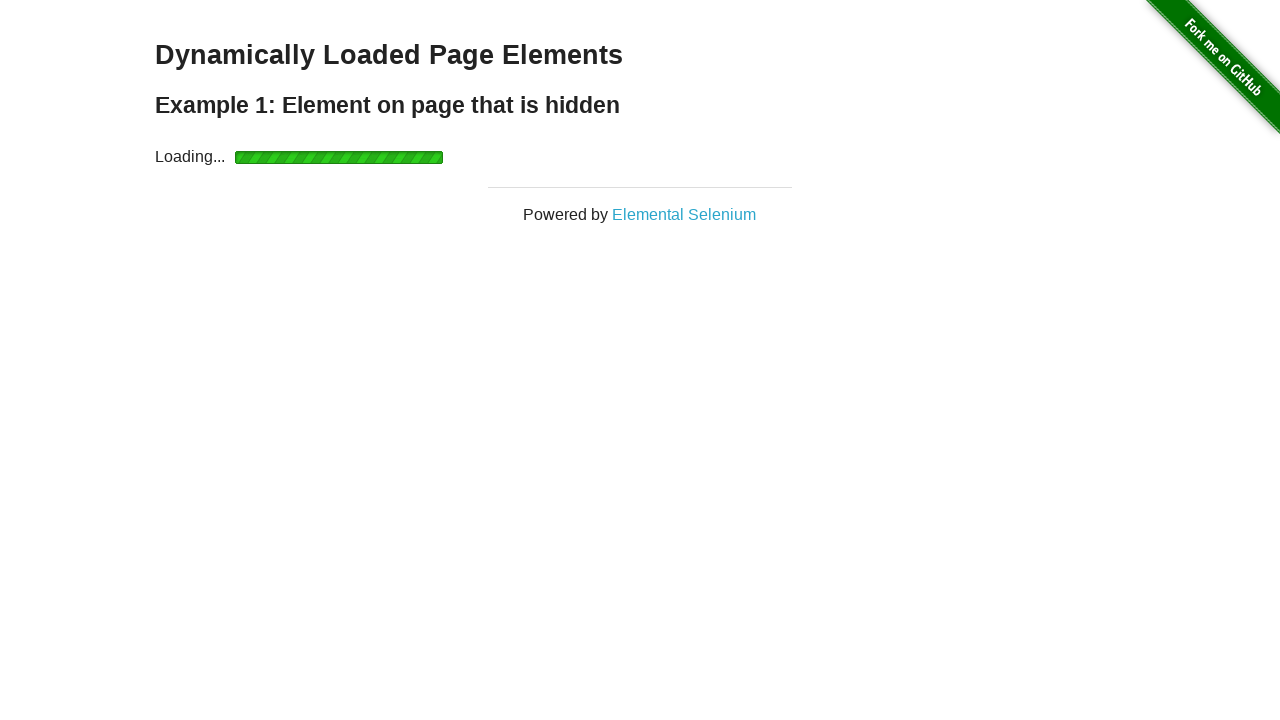

Waited for hidden content to become visible
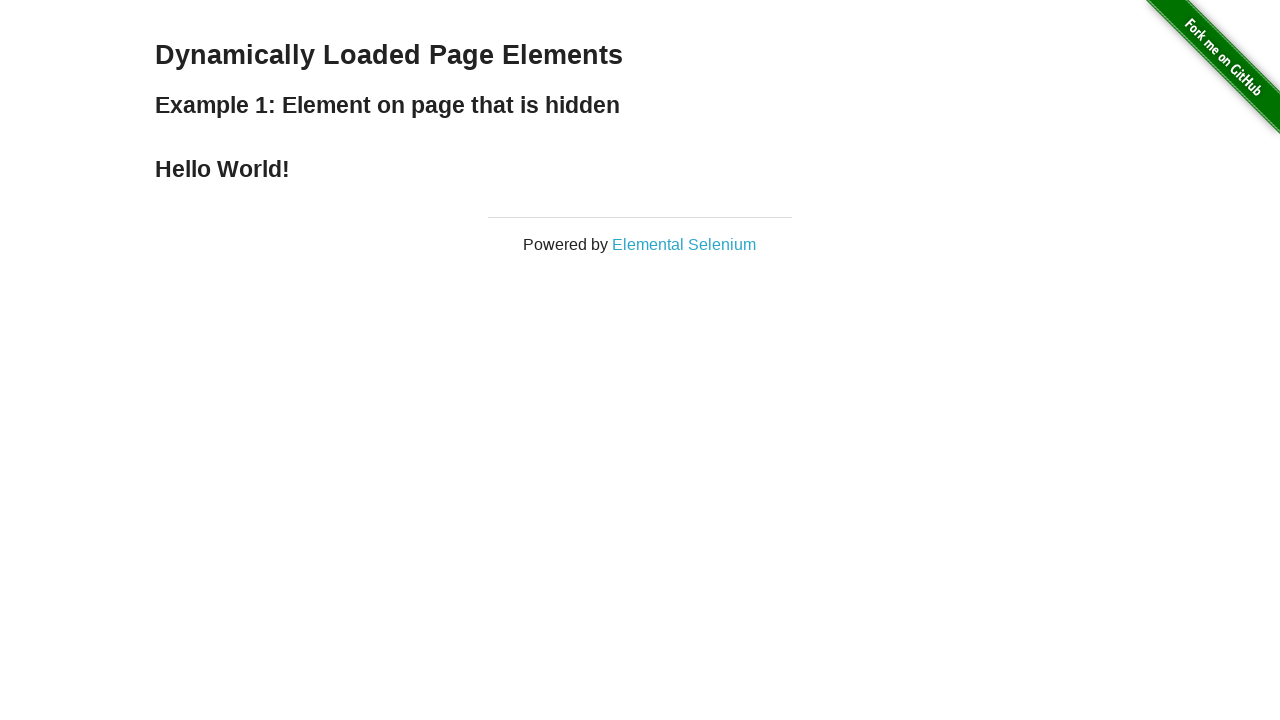

Retrieved loaded text: 'Hello World!'
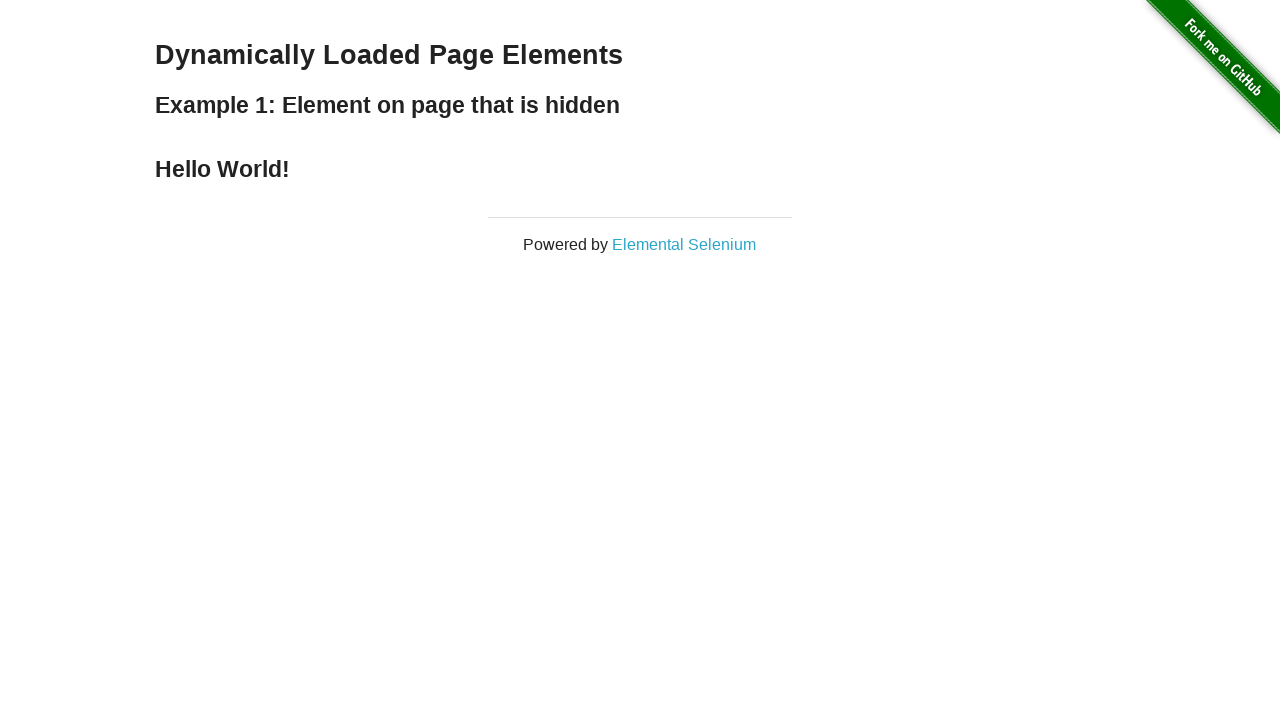

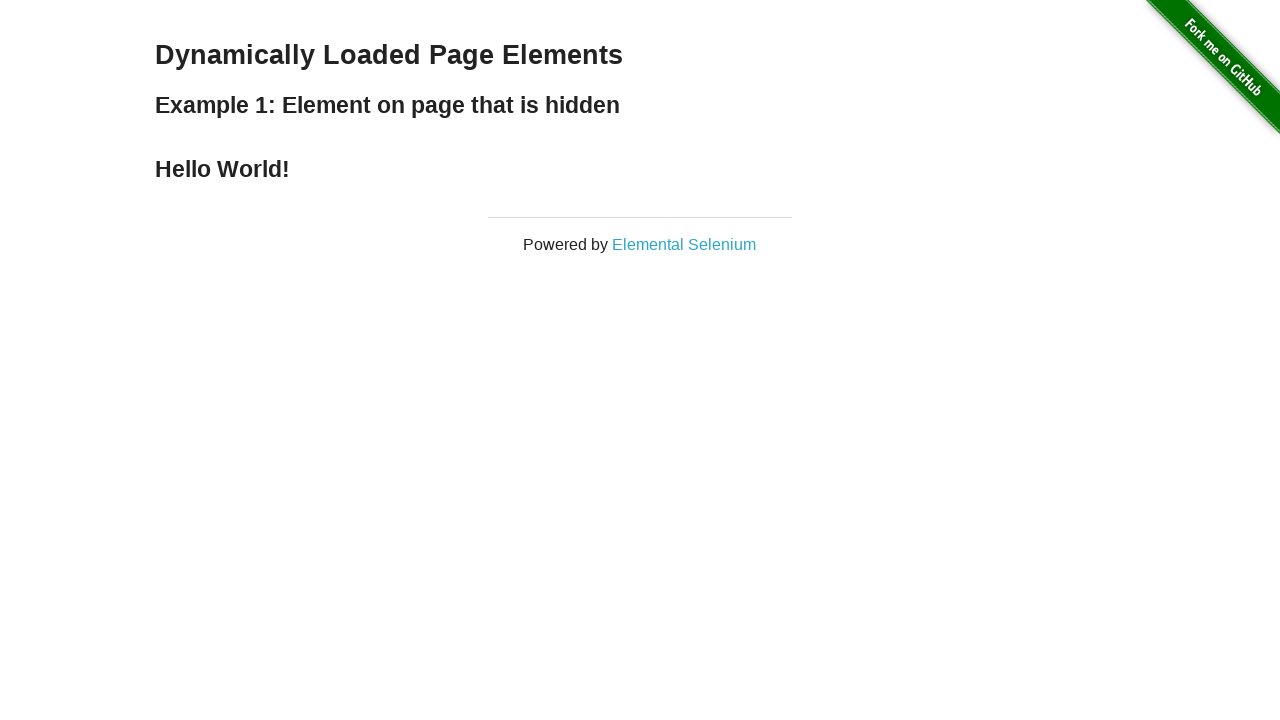